Tests that submitting the form without entering a car power value triggers an alert

Starting URL: https://cartax.uslugi.io/

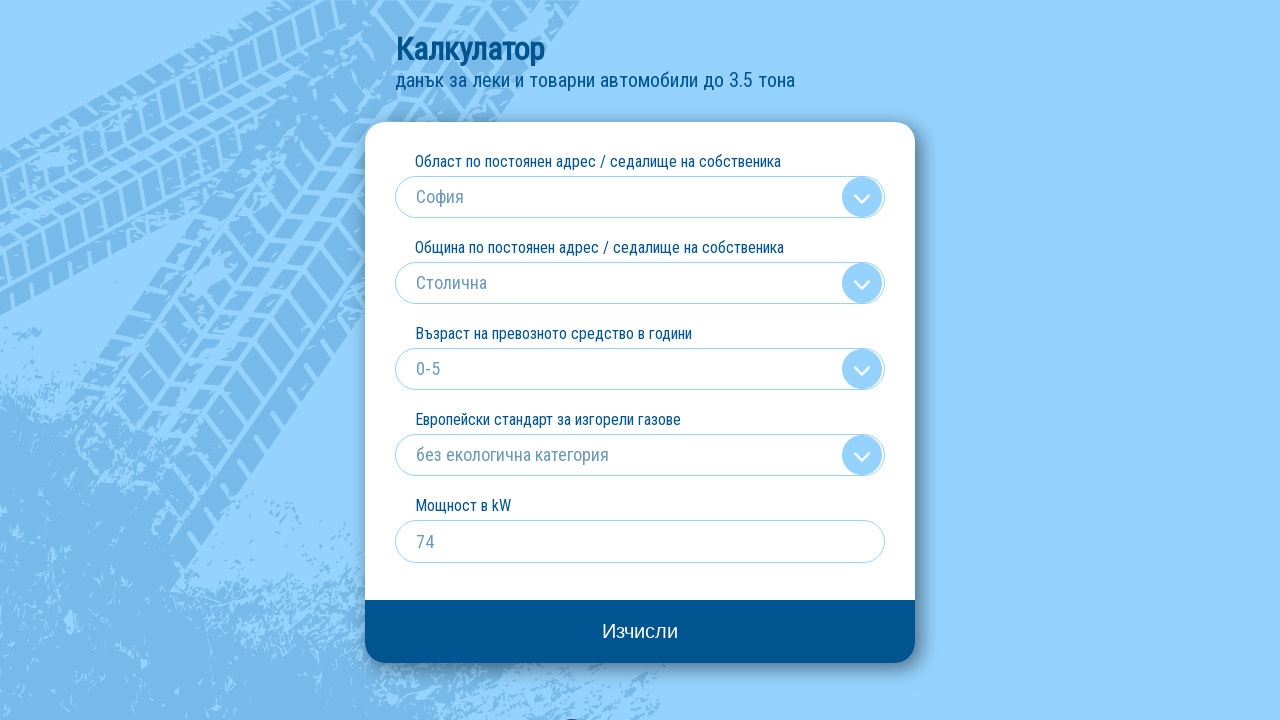

Set up dialog handler to capture alerts
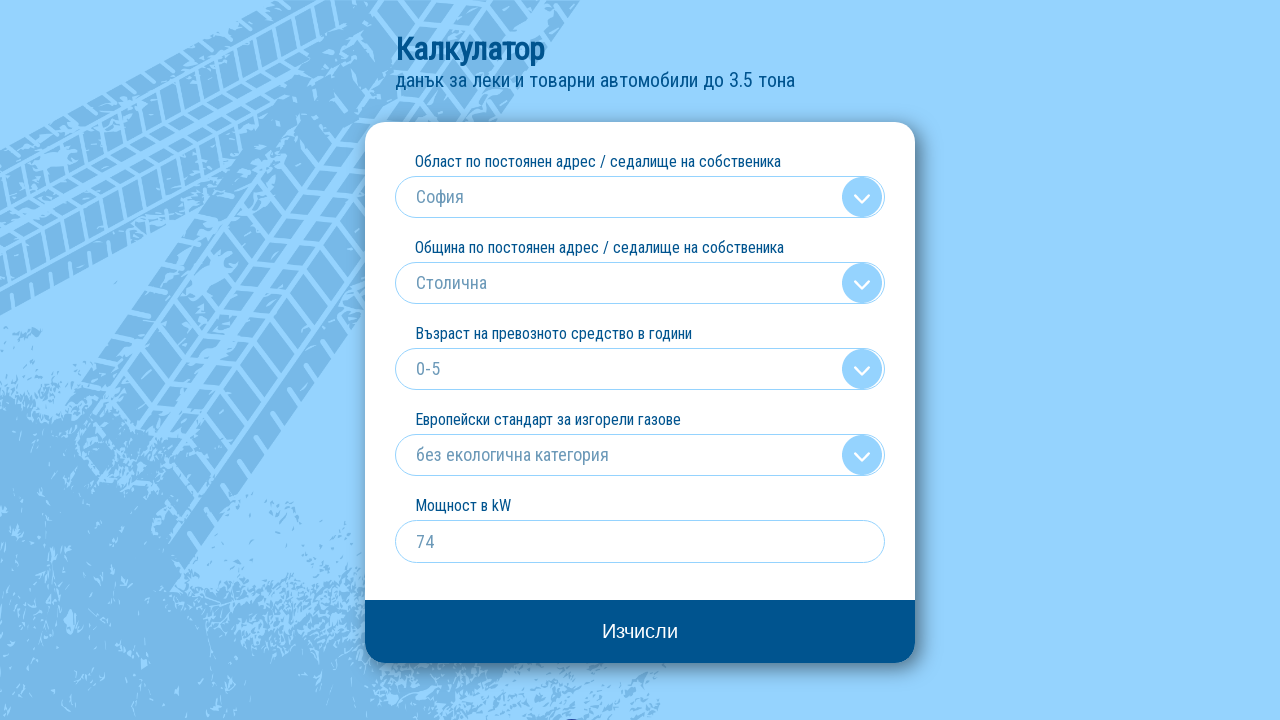

Cleared the car power input field on input[name='kw']
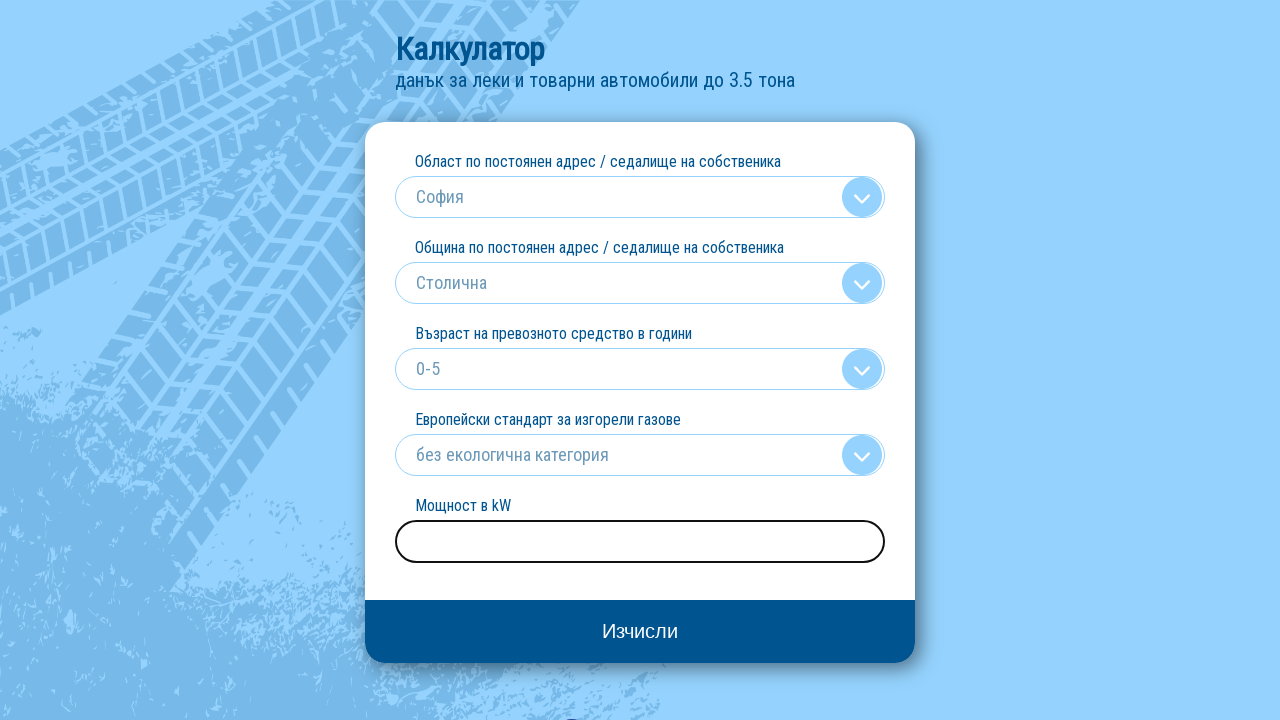

Submitted form by pressing Enter without entering a value on input[name='kw']
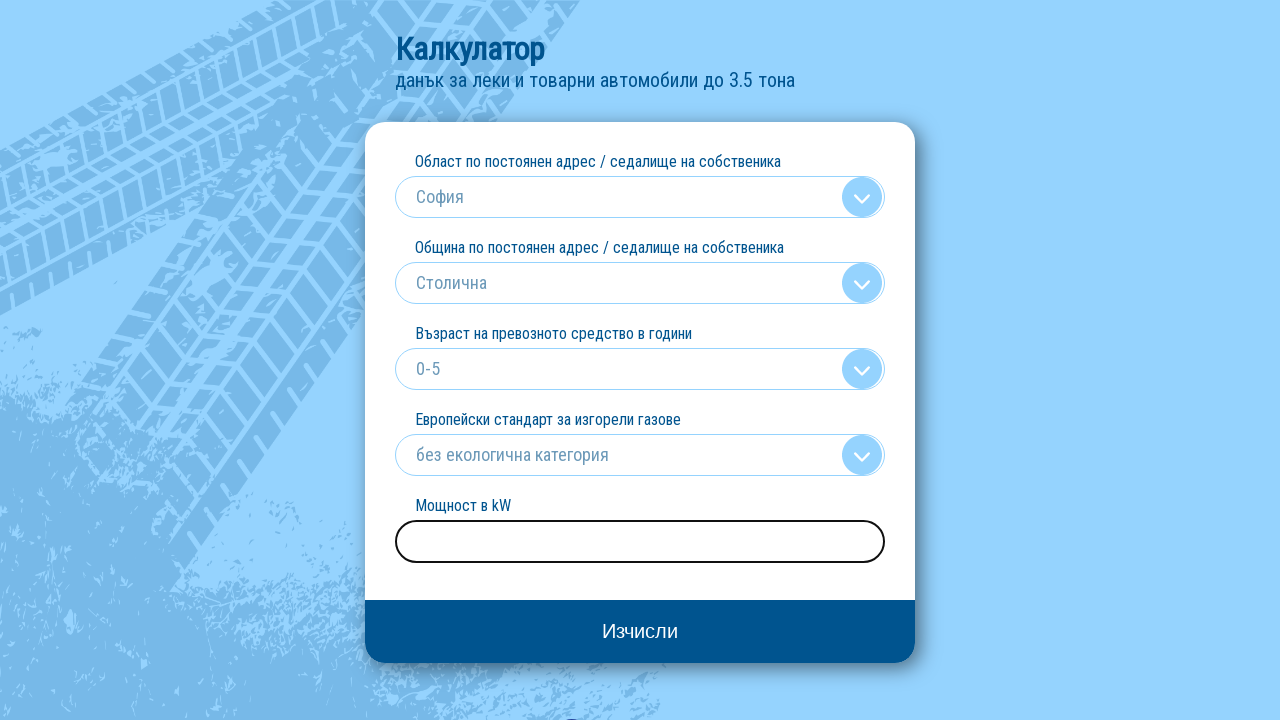

Waited for alert dialog to appear
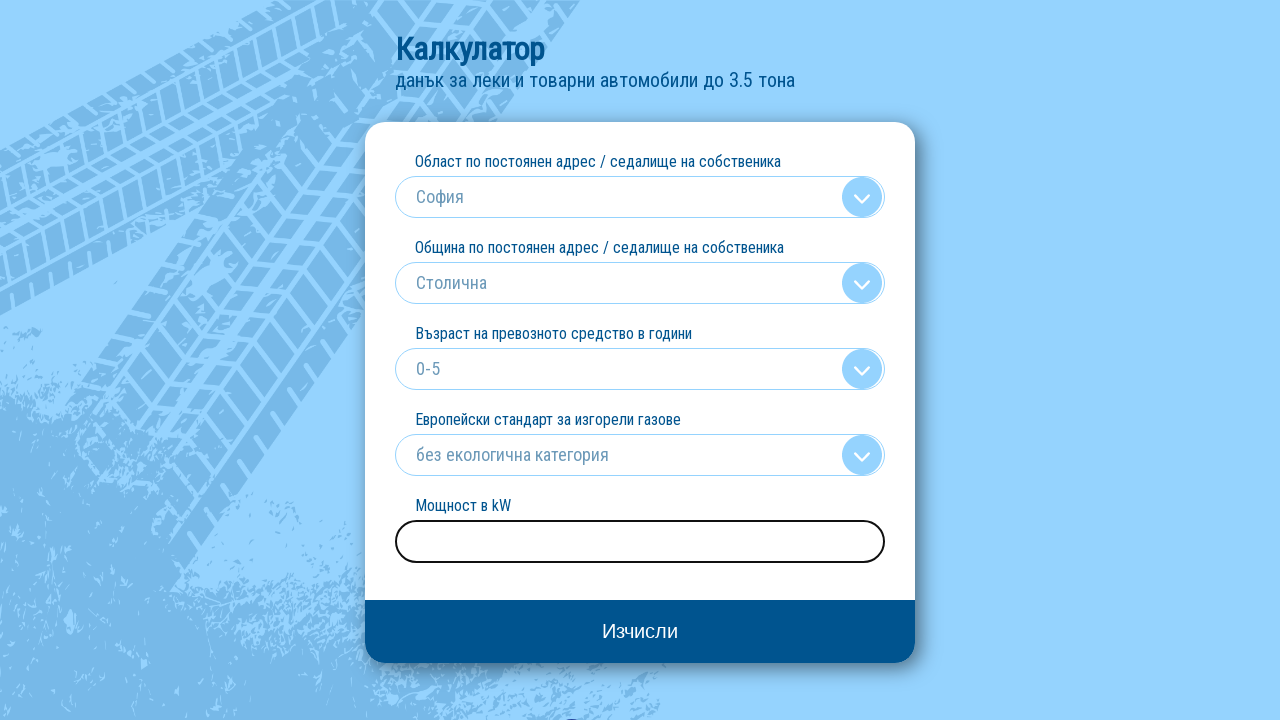

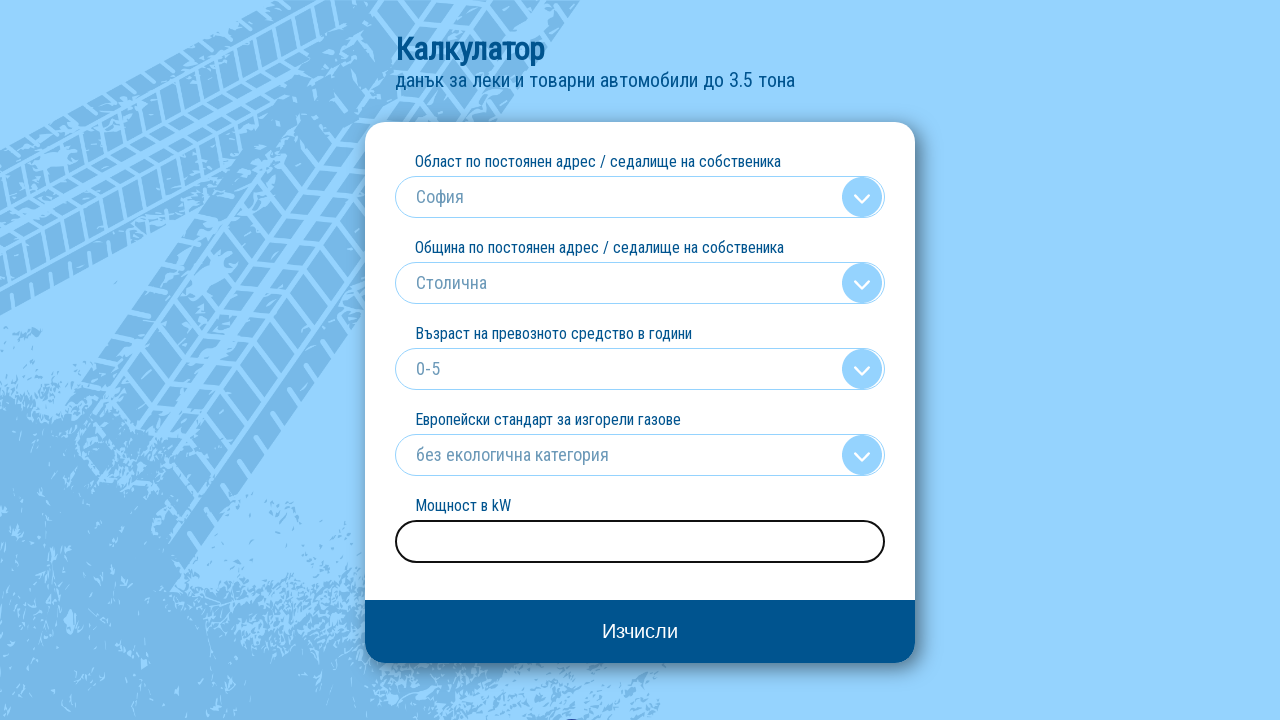